Tests clicking the Moved link and waiting for a 301 response

Starting URL: https://demoqa.com/elements

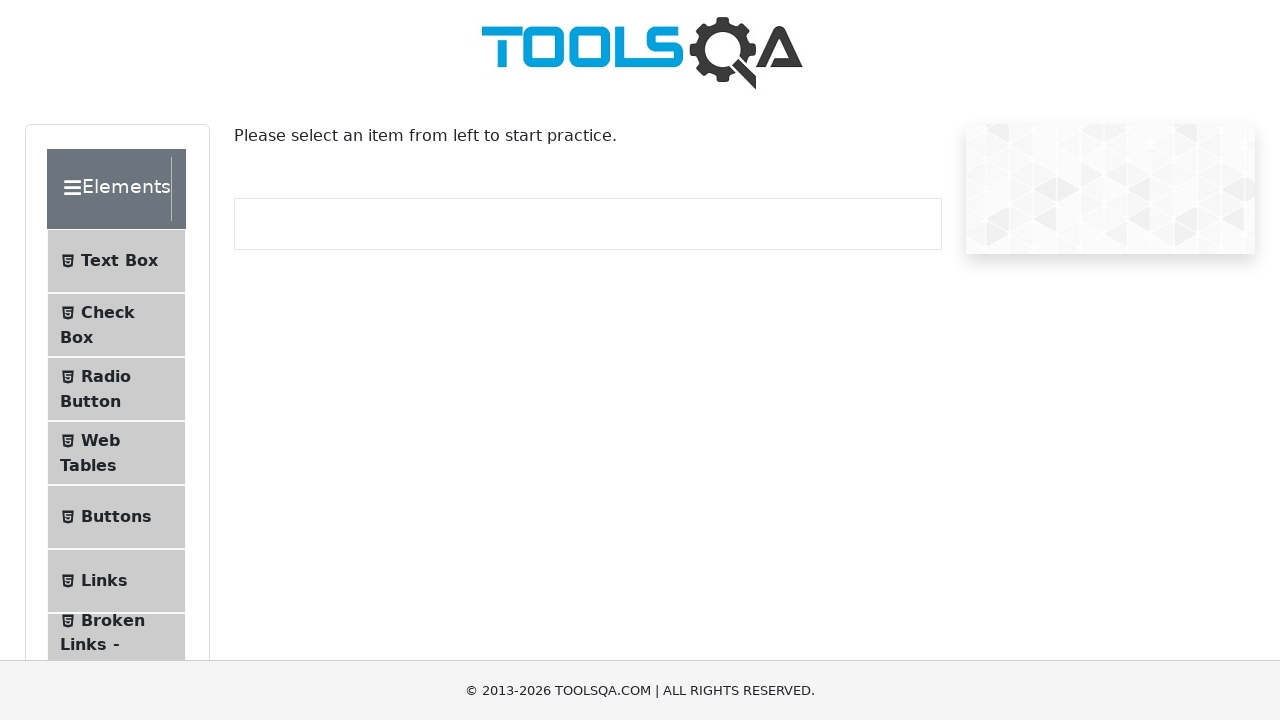

Clicked on Links menu item at (104, 581) on li >> internal:text="Links"s
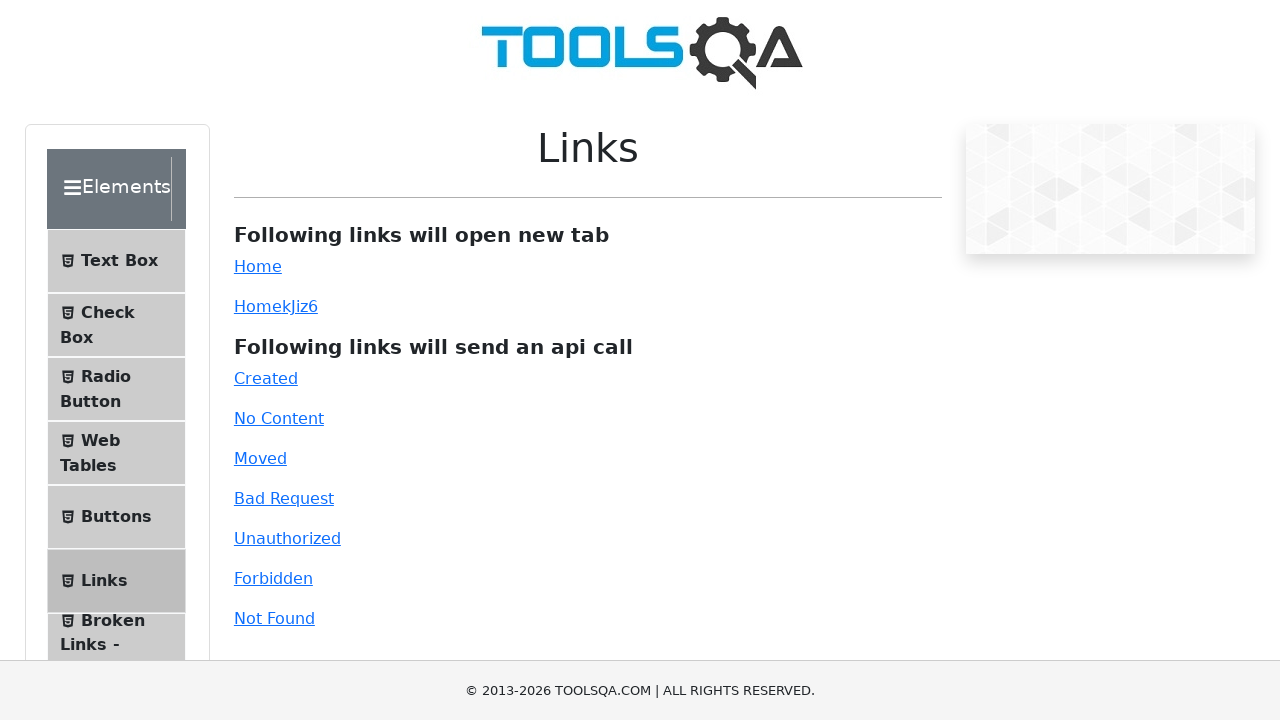

Clicked Moved link and waited for response at (260, 458) on internal:text="Moved"i
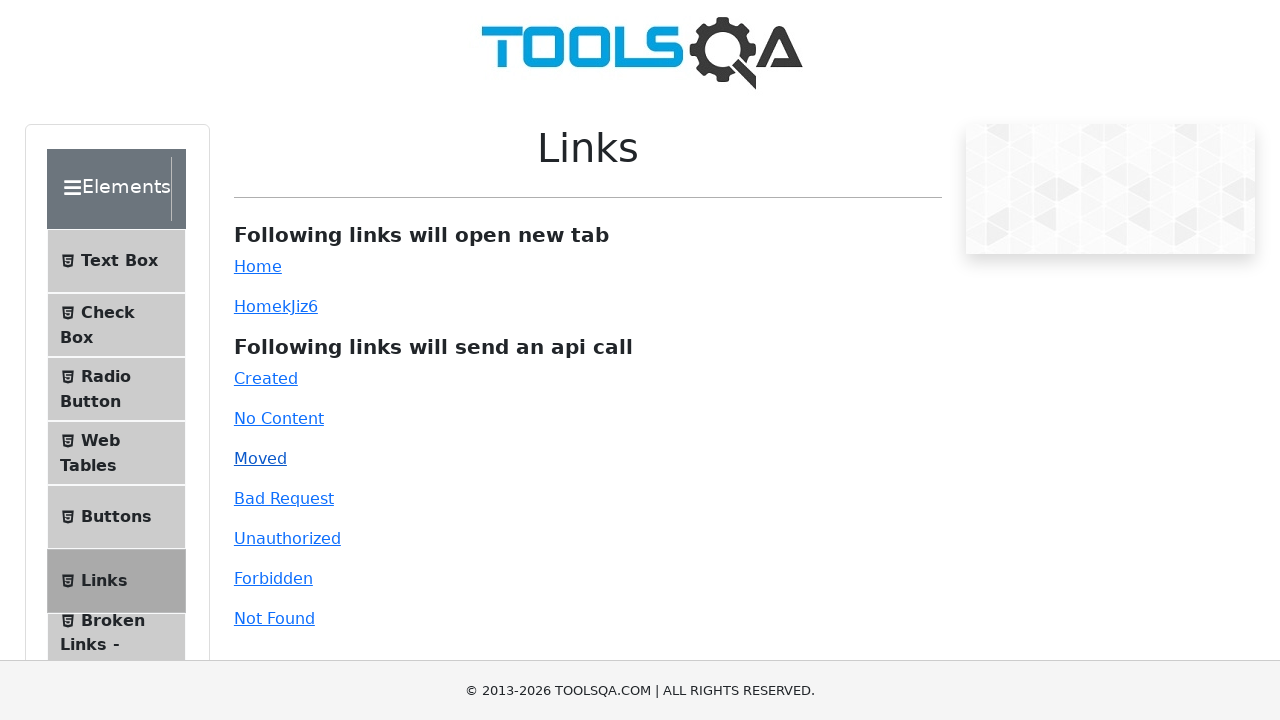

Received 301 response from Moved link
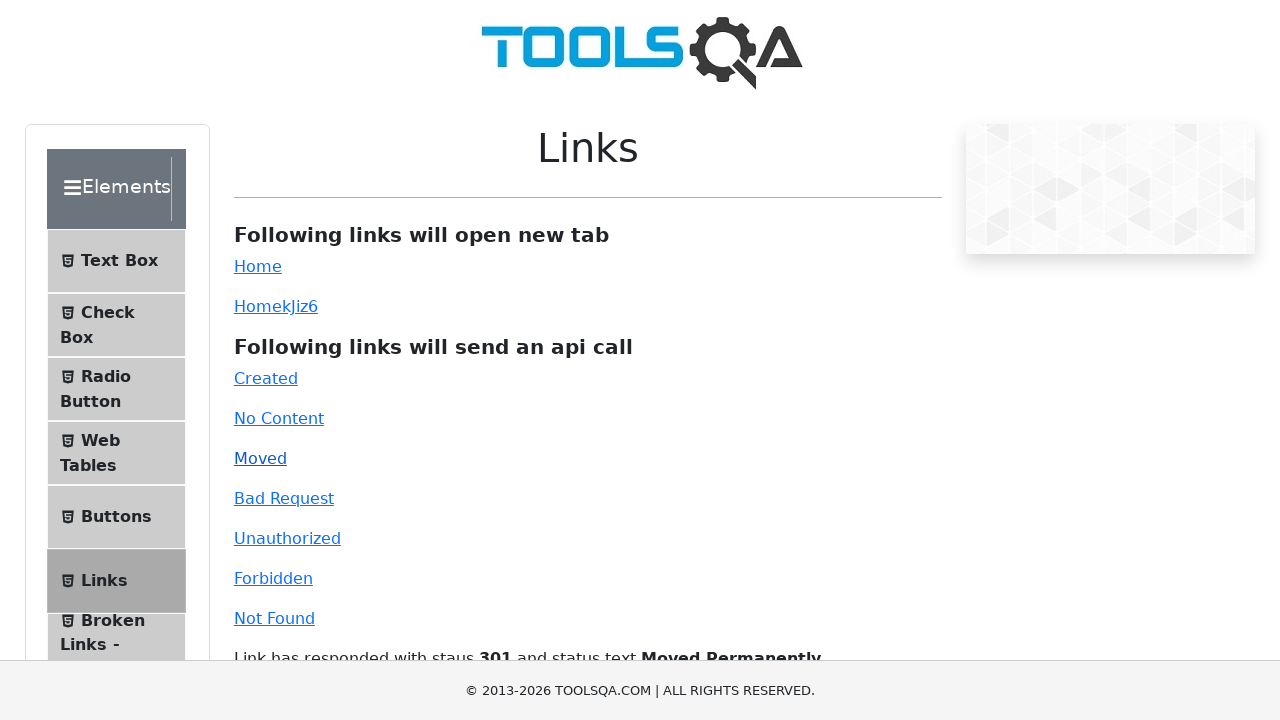

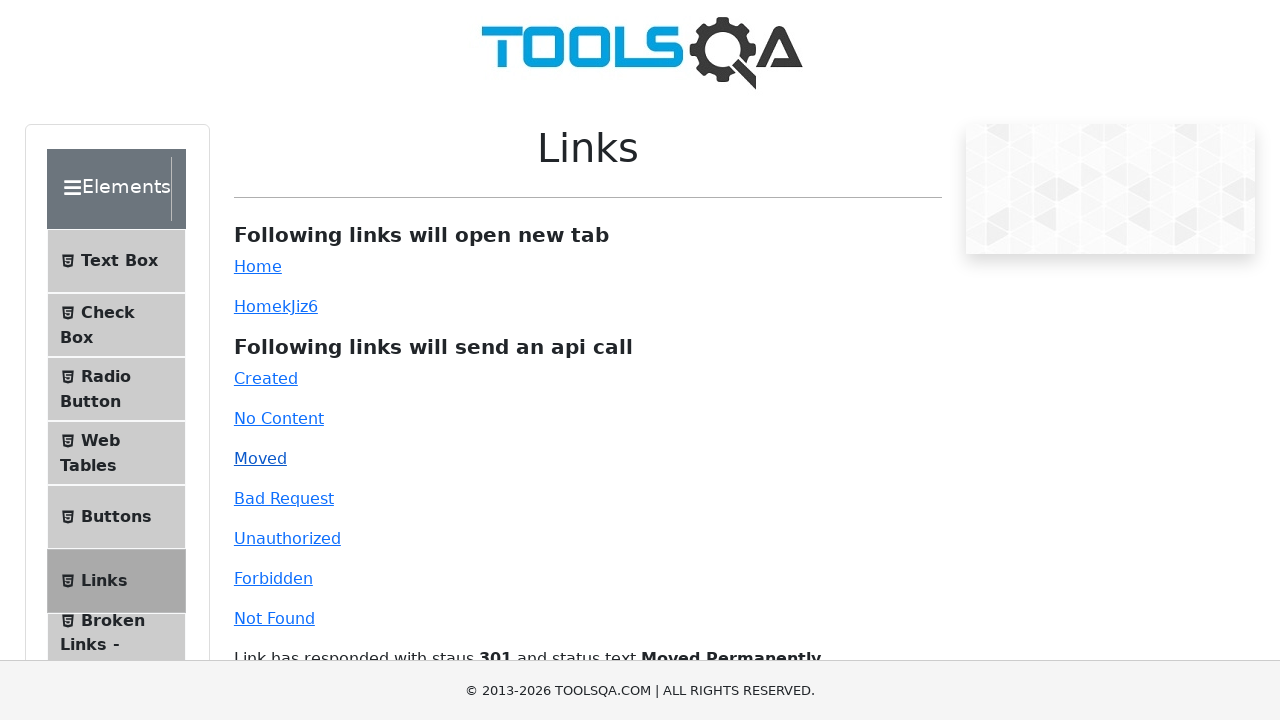